Tests a text box form by filling in full name, email, current address, and permanent address fields, then submitting the form.

Starting URL: http://demoqa.com/text-box

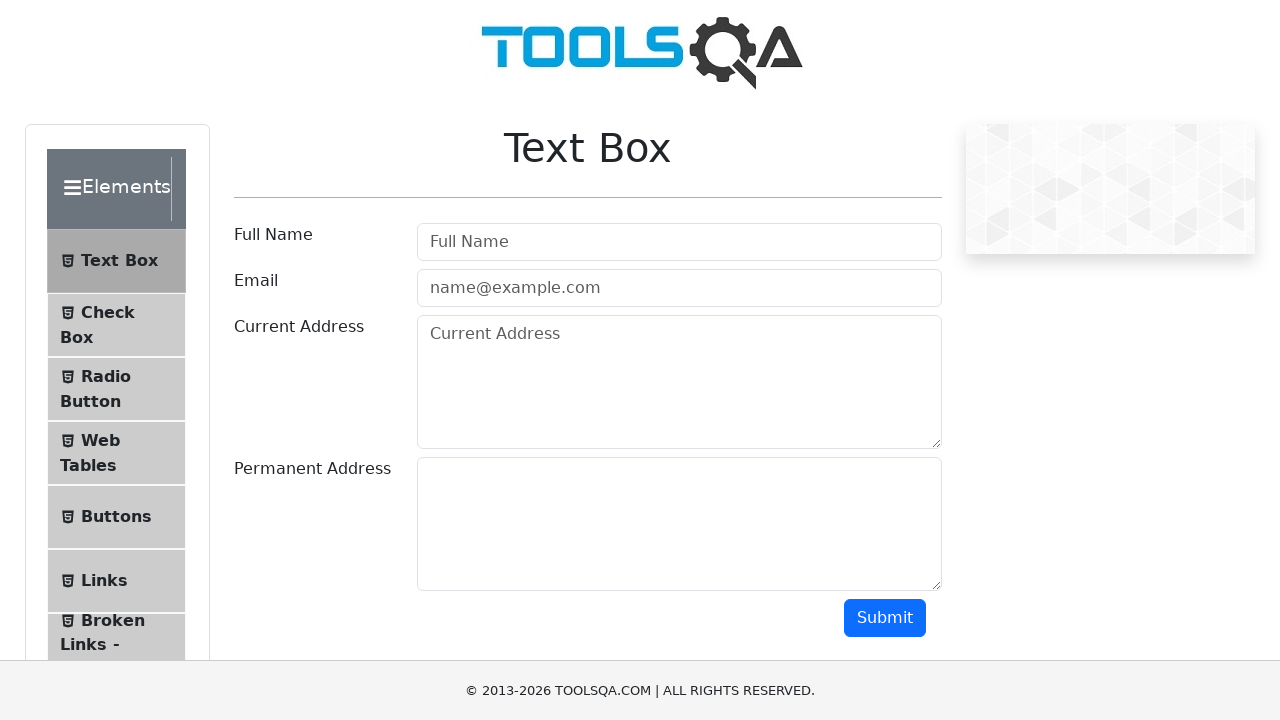

Filled full name field with 'Automation' on [placeholder='Full Name']
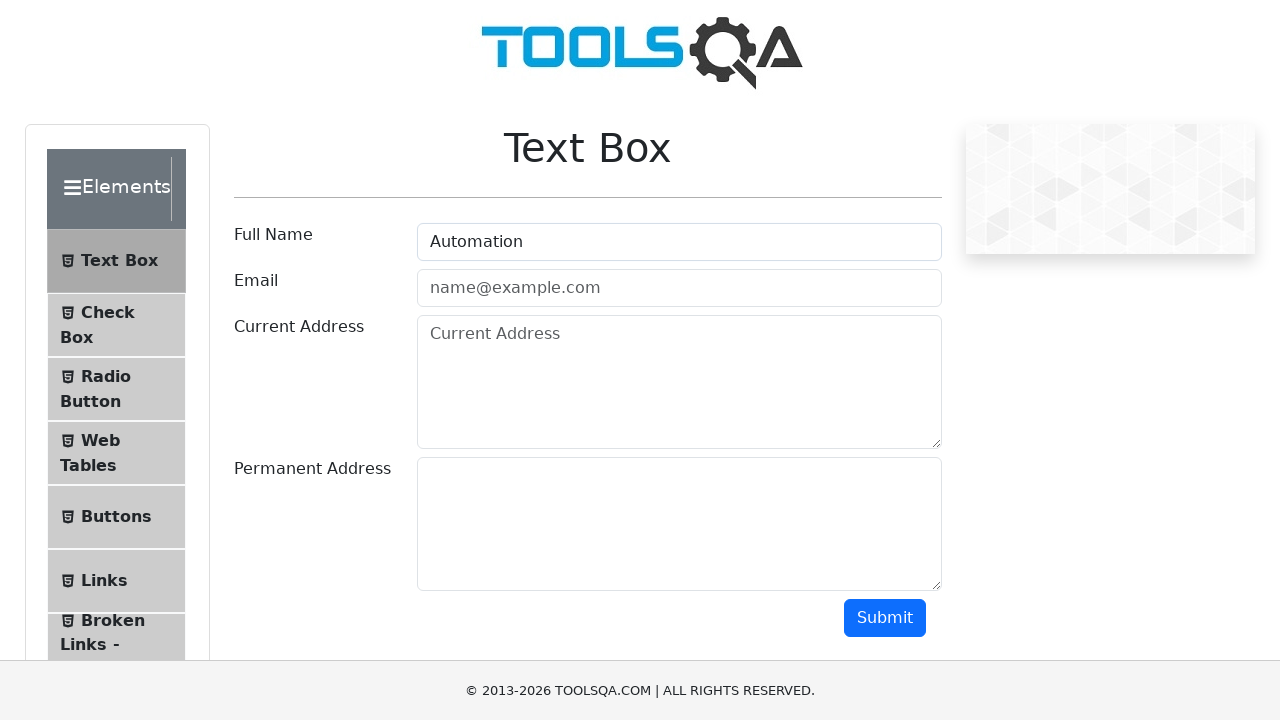

Filled email field with 'Testing@gmail.com' on [placeholder='name@example.com']
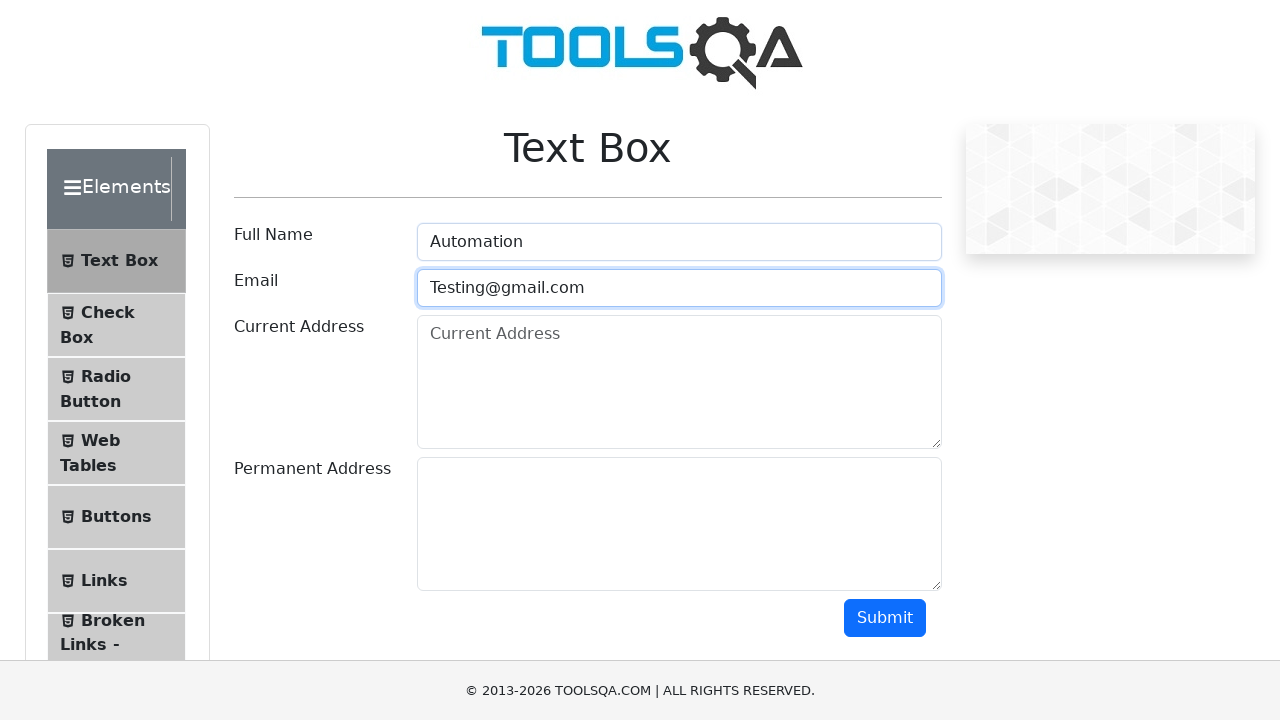

Filled current address field with 'Testing Current Address' on #currentAddress
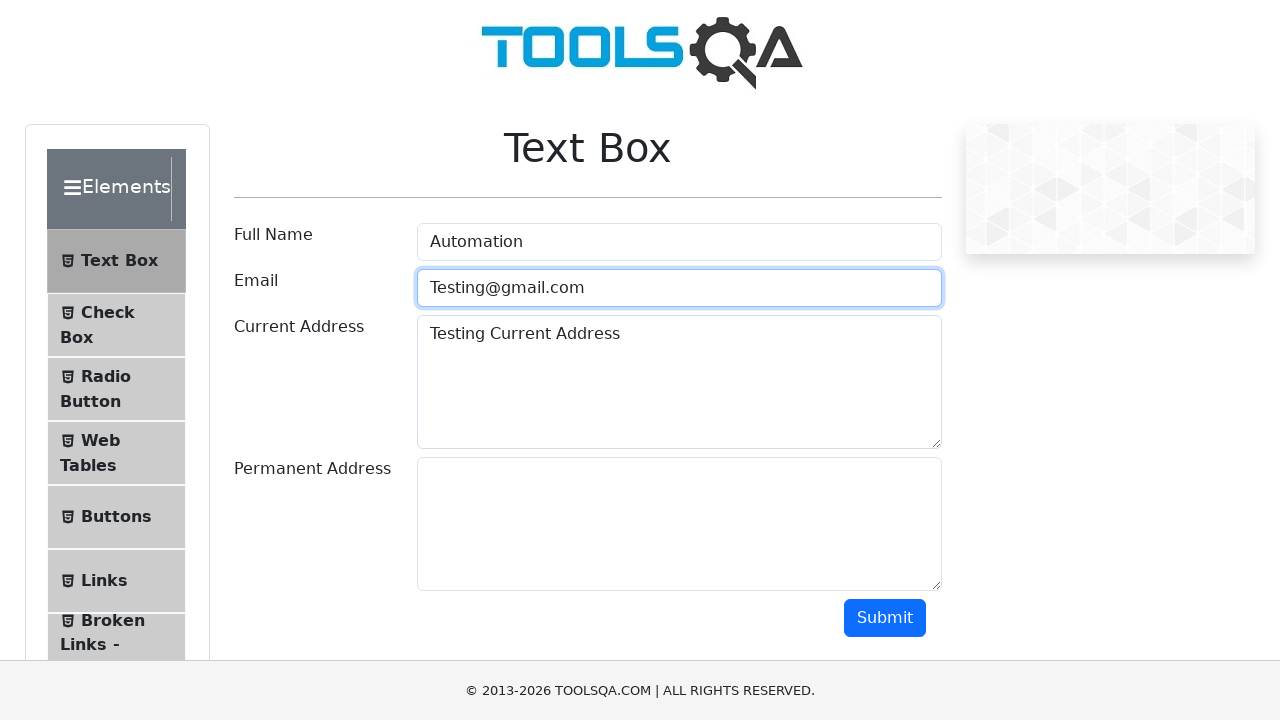

Filled permanent address field with 'Testing Permanent Address' on #permanentAddress
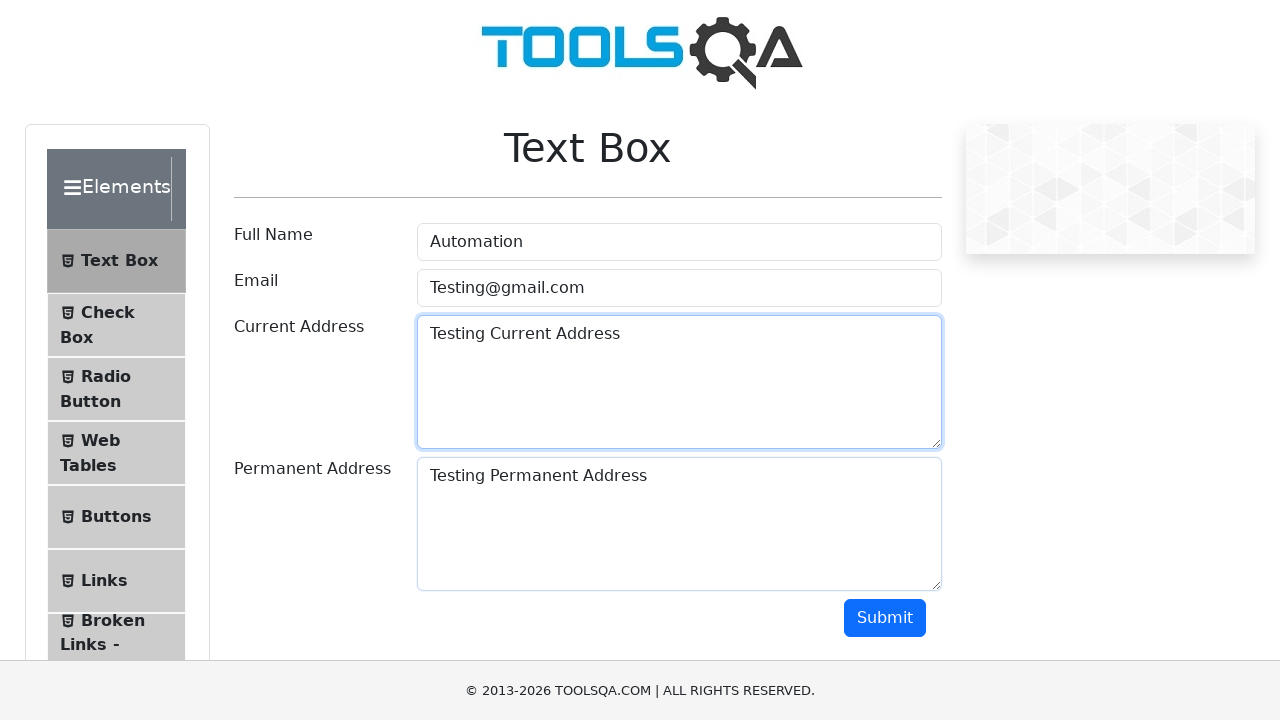

Clicked submit button to submit the form at (885, 618) on #submit
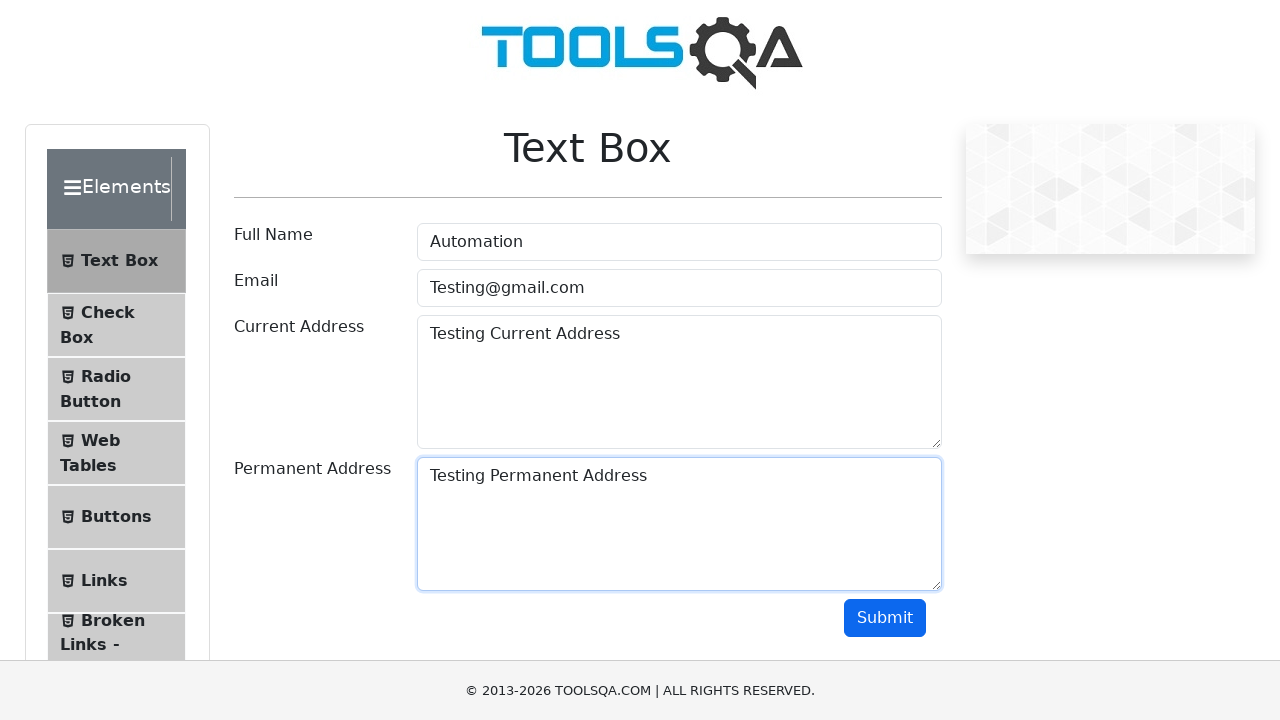

Form submission output appeared, confirming form values were retained
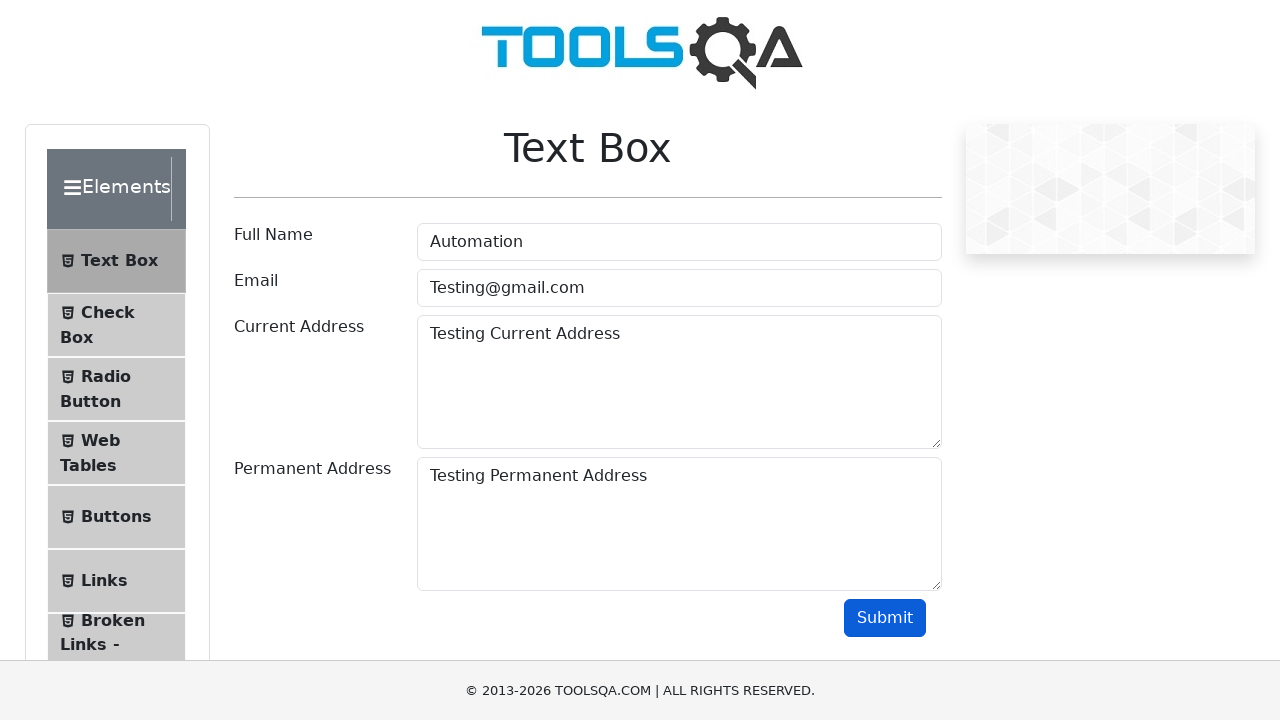

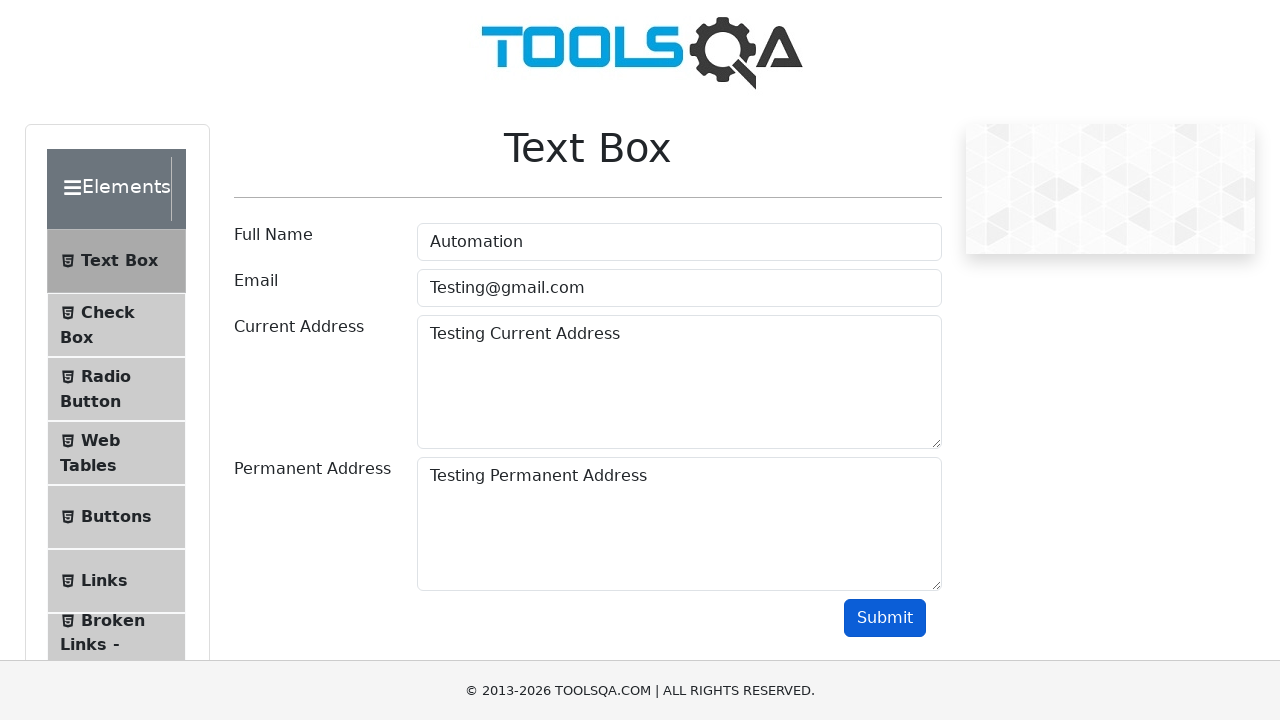